Tests checkbox interaction on W3Schools tryit editor by switching to iframe and clicking checkbox if not already selected

Starting URL: https://www.w3schools.com/tags/tryit.asp?filename=tryhtml5_input_type_checkbox

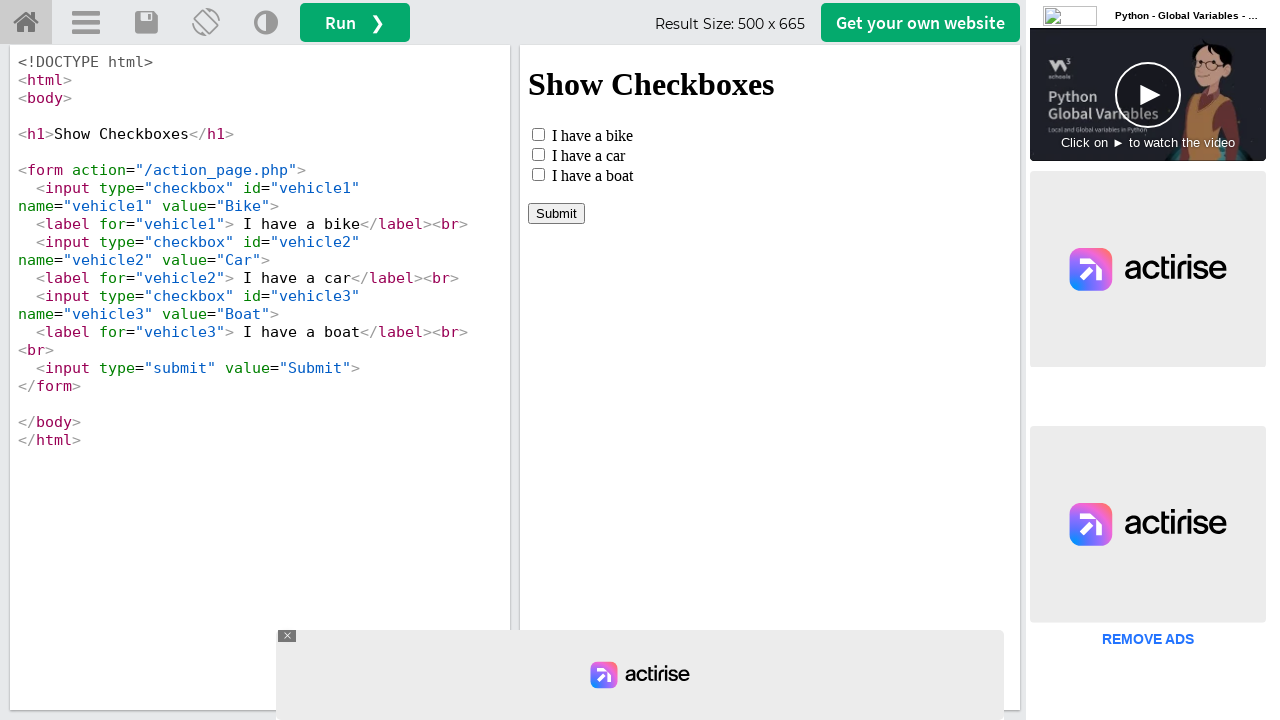

Located iframe#iframeResult for W3Schools tryit editor
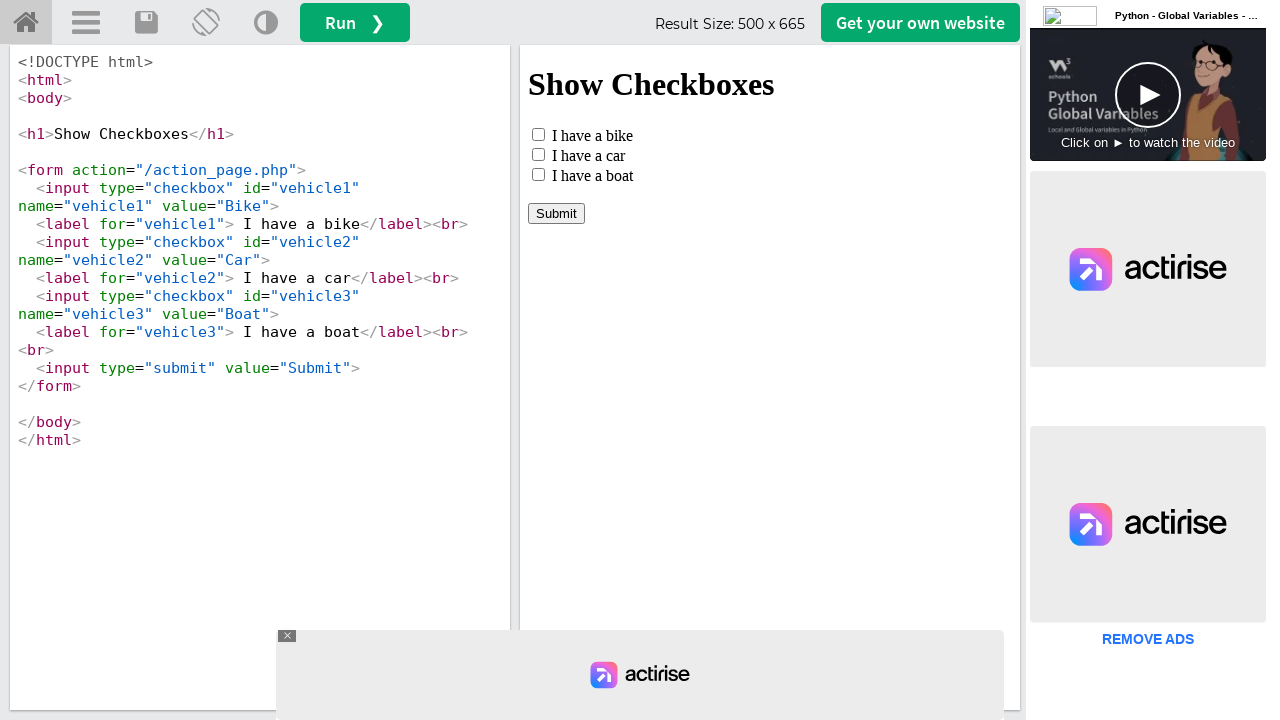

Located checkbox element with id 'vehicle1' in iframe
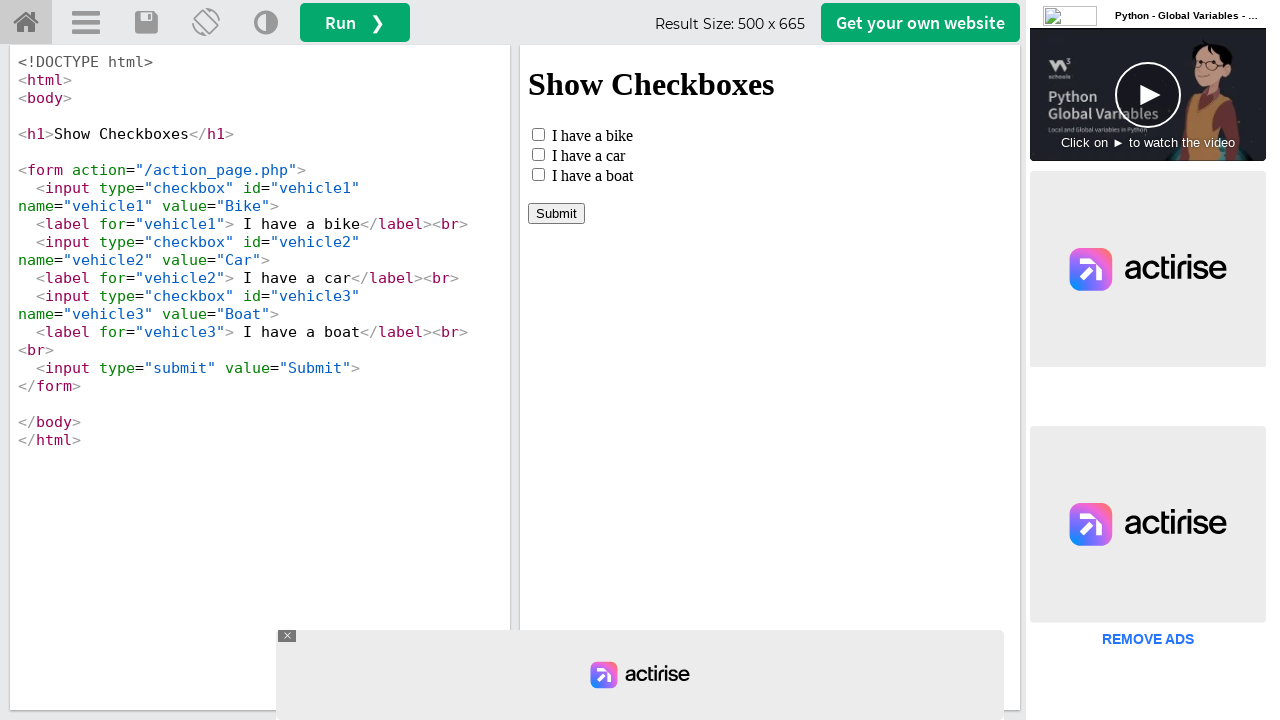

Verified checkbox is not currently selected
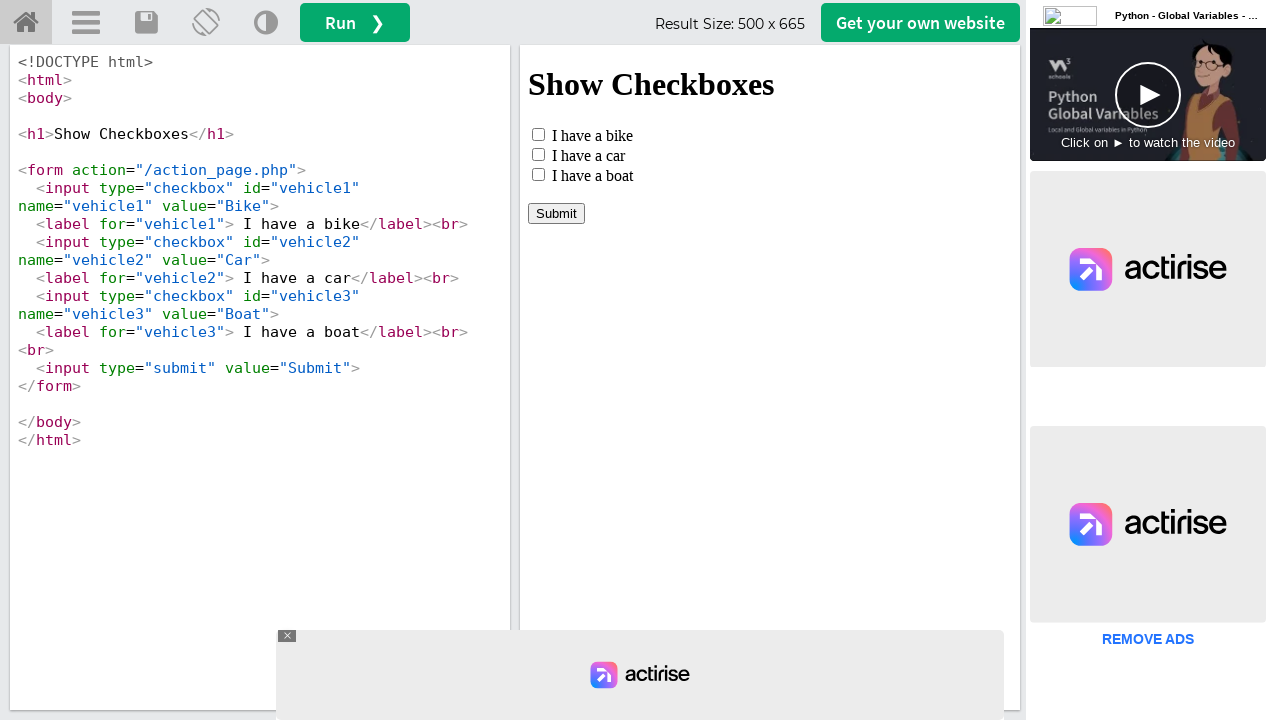

Clicked checkbox to select it at (538, 134) on iframe#iframeResult >> internal:control=enter-frame >> #vehicle1
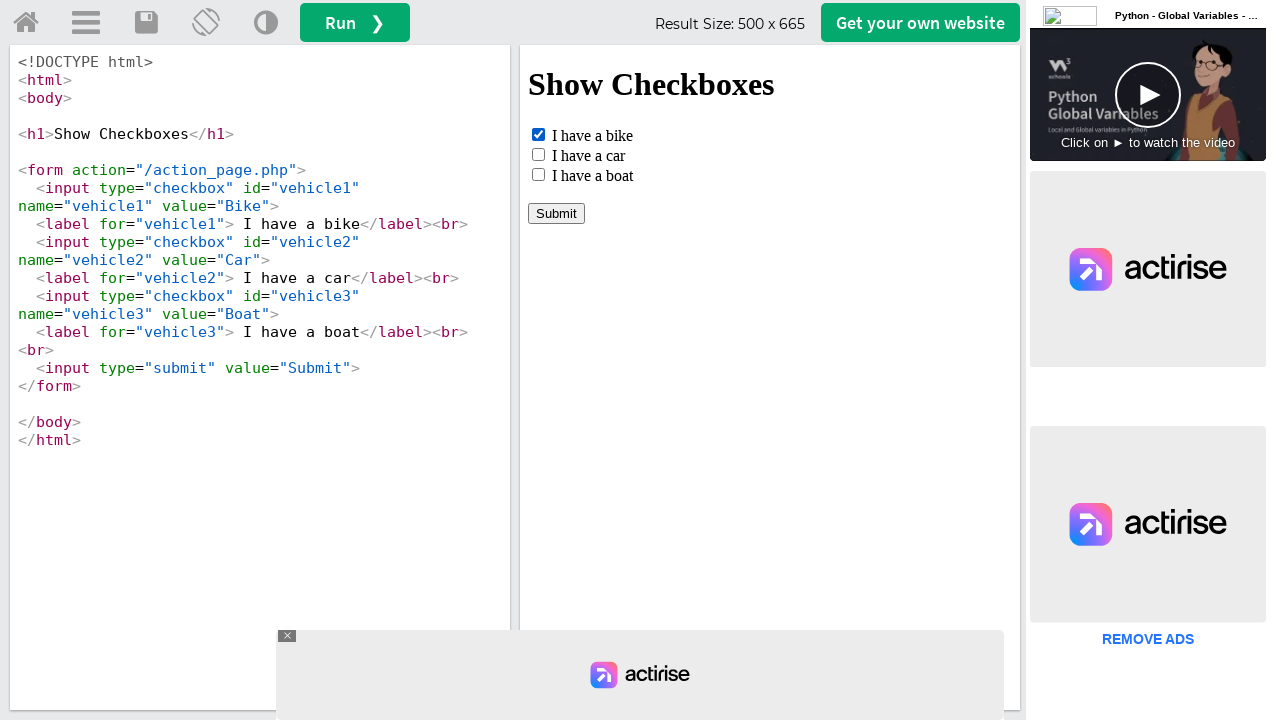

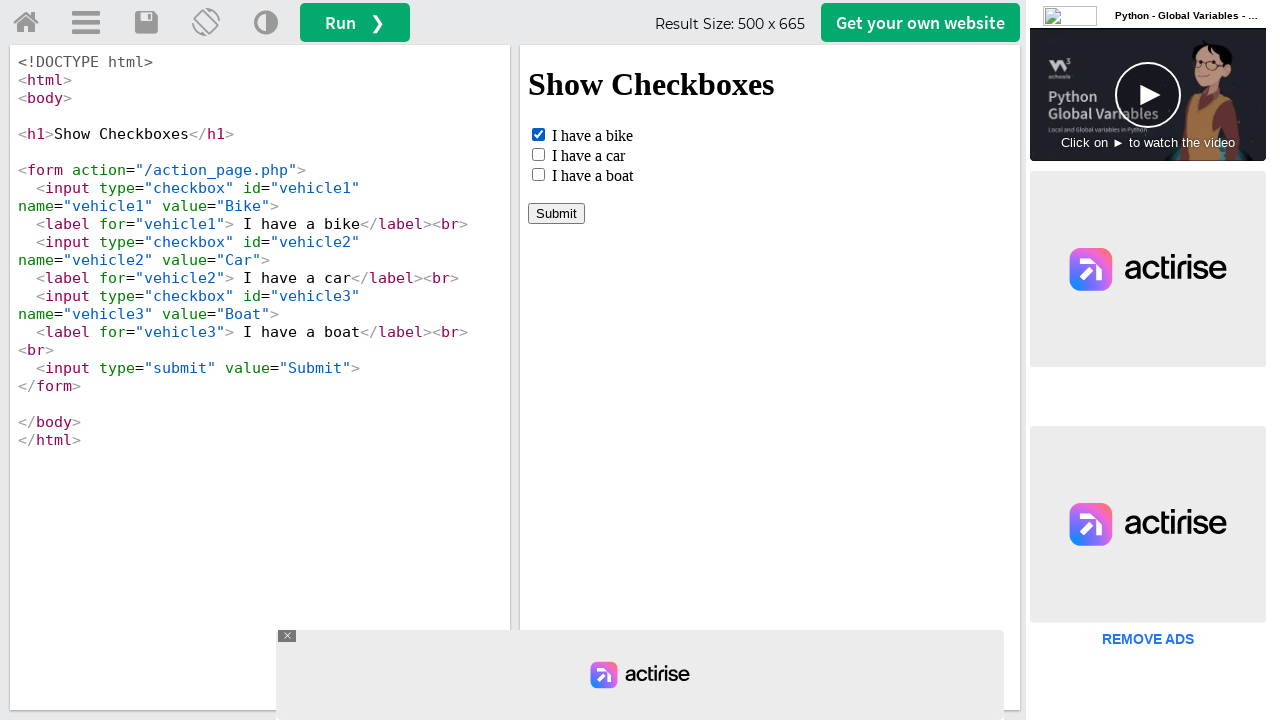